Tests the ability to find and click the Portfolio button on a page with randomly shifting menu content

Starting URL: https://the-internet.herokuapp.com/shifting_content/menu?mode=random

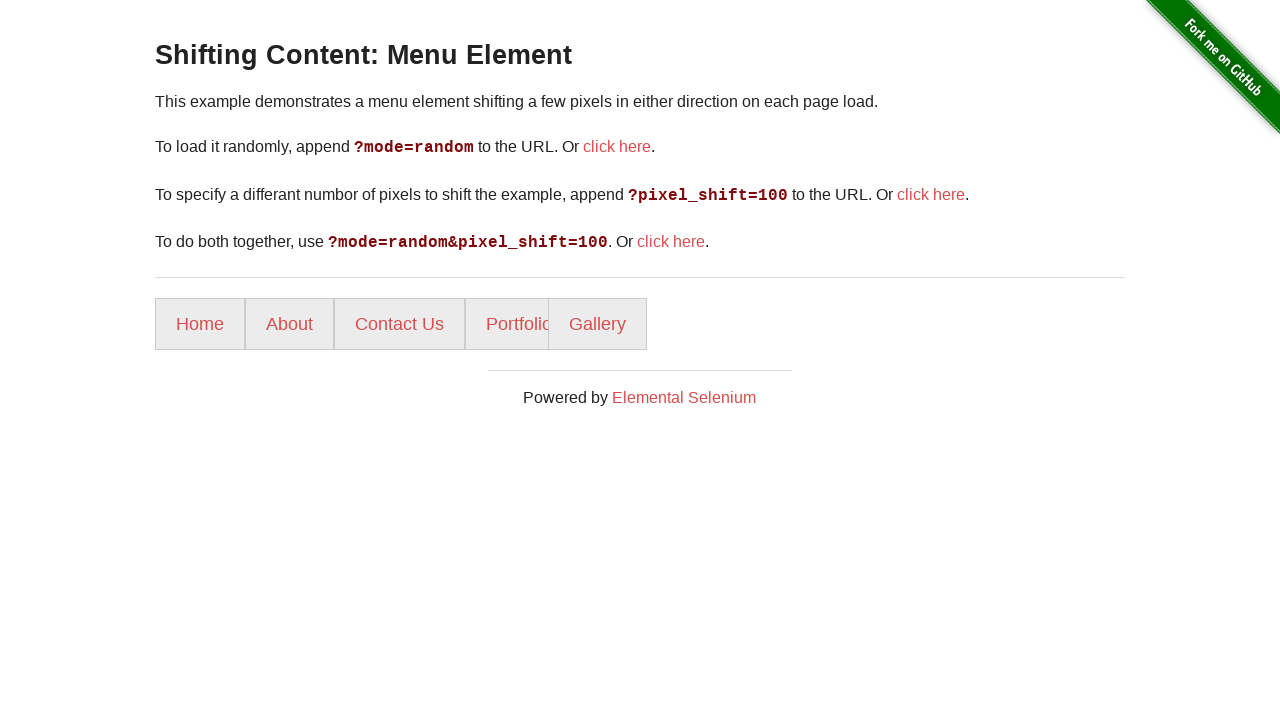

Navigated to shifting content menu page
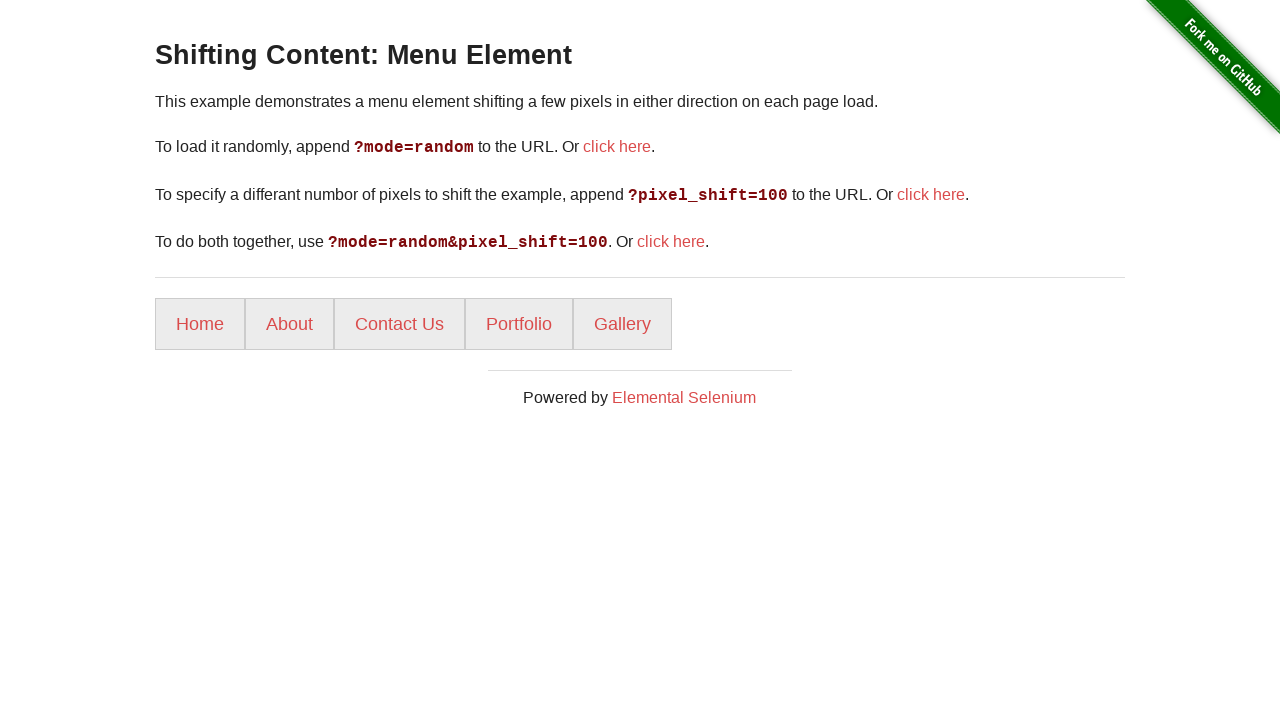

Clicked Portfolio button in the shifting menu at (519, 324) on a:has-text('Portfolio')
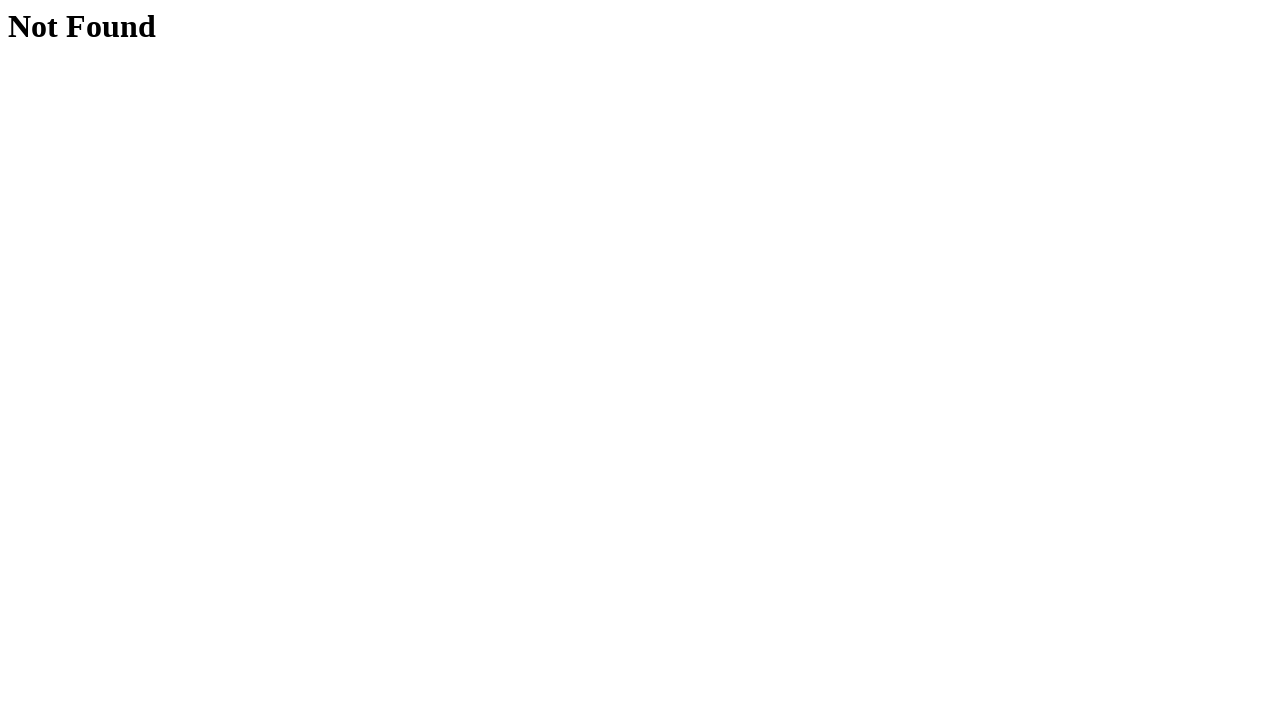

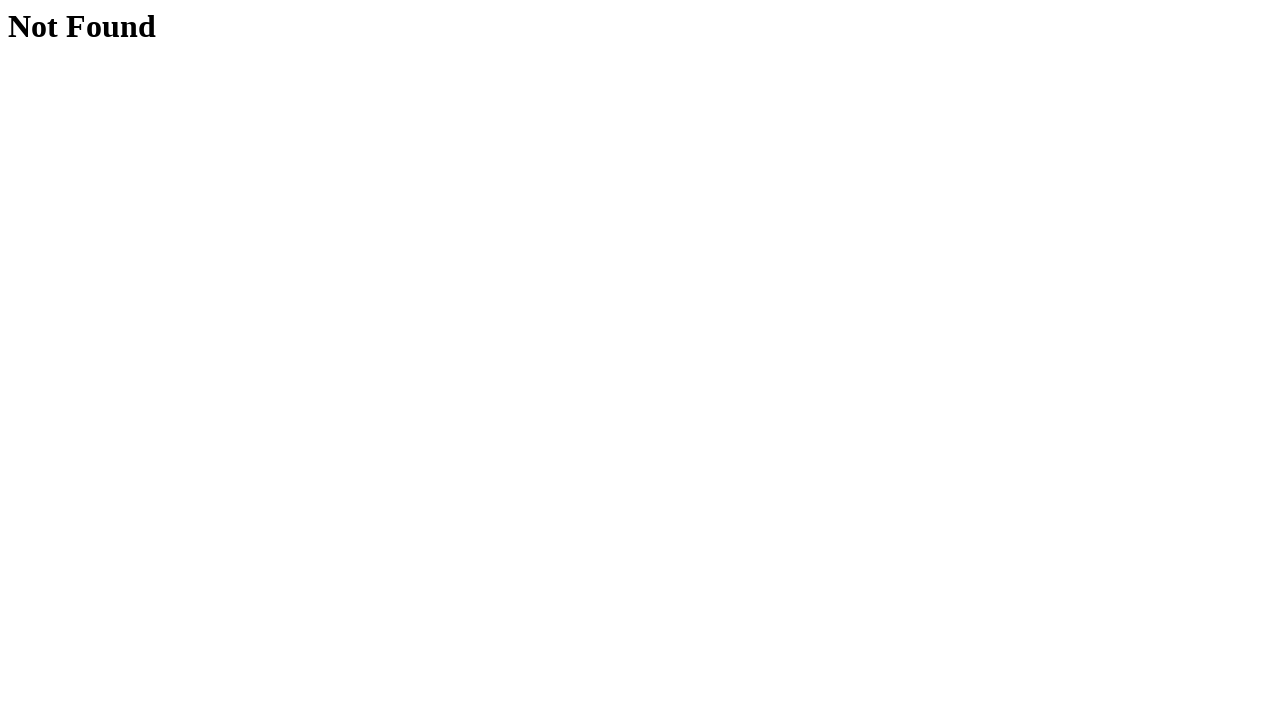